Tests input field interaction by appending text to an existing input field and navigating with Tab key

Starting URL: https://letcode.in/edit

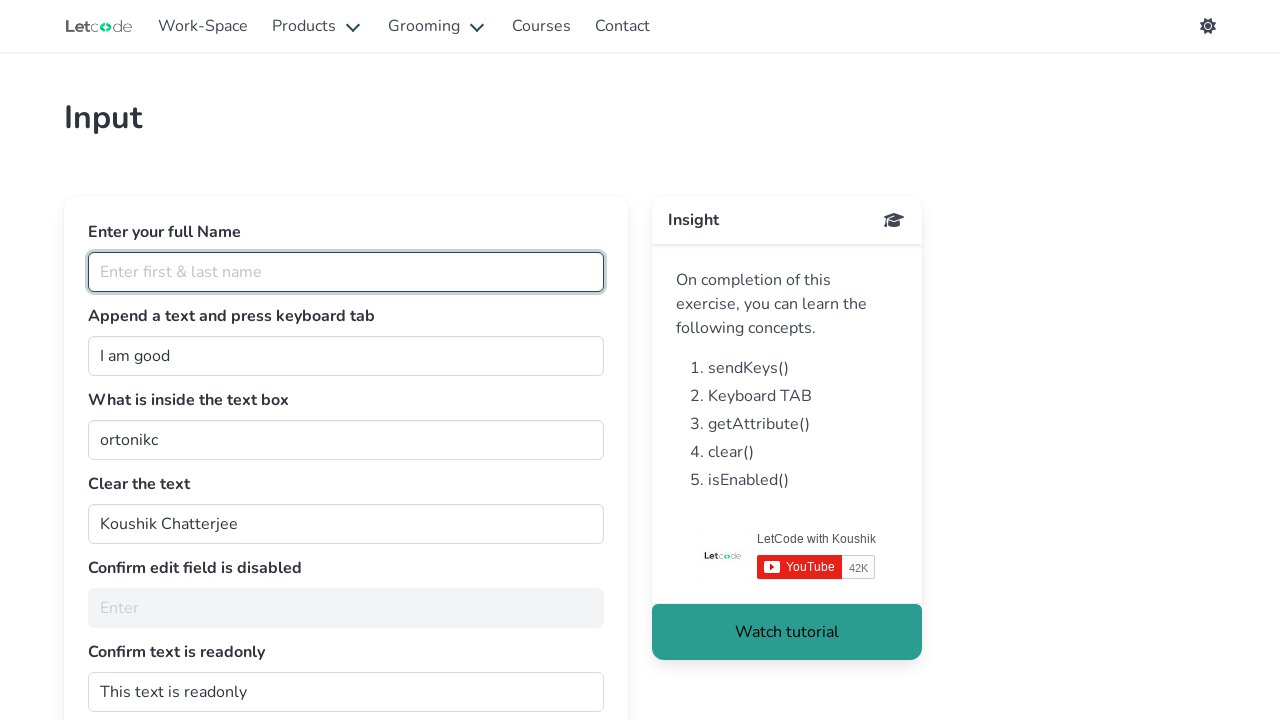

Appended 'Mayuir Katkam' to the input field on #join
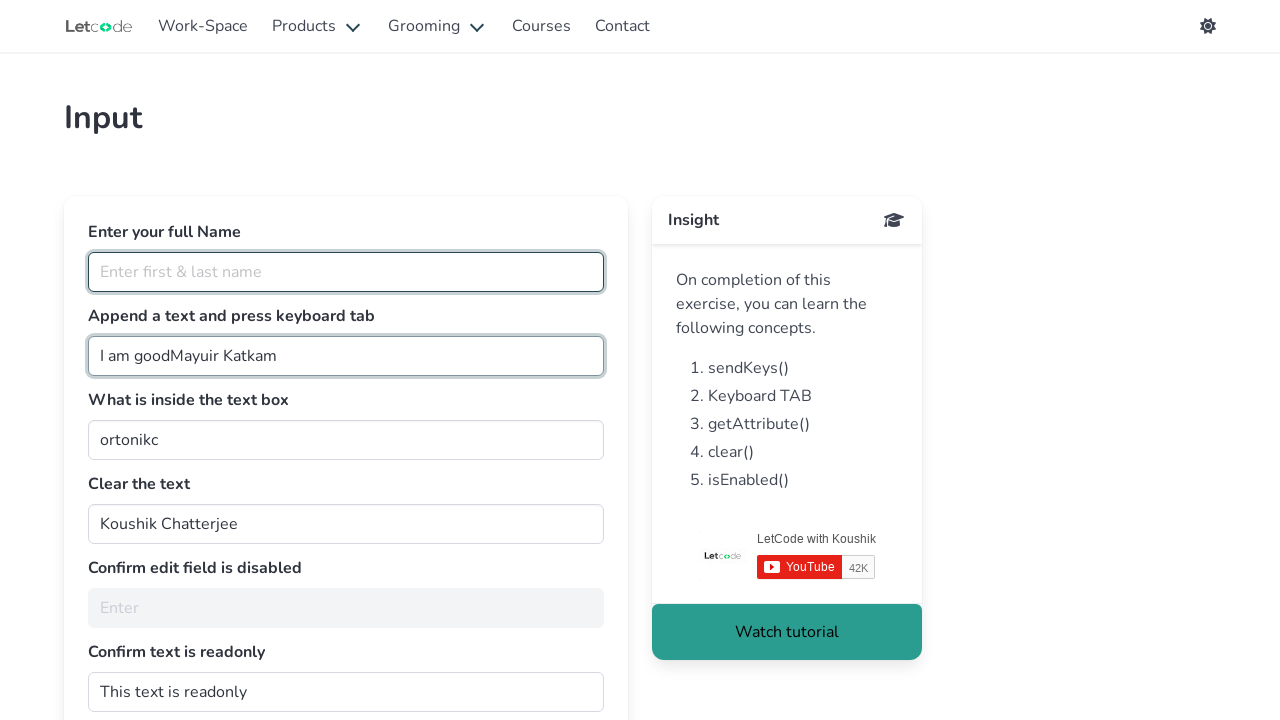

Pressed Tab key to navigate to next field on #join
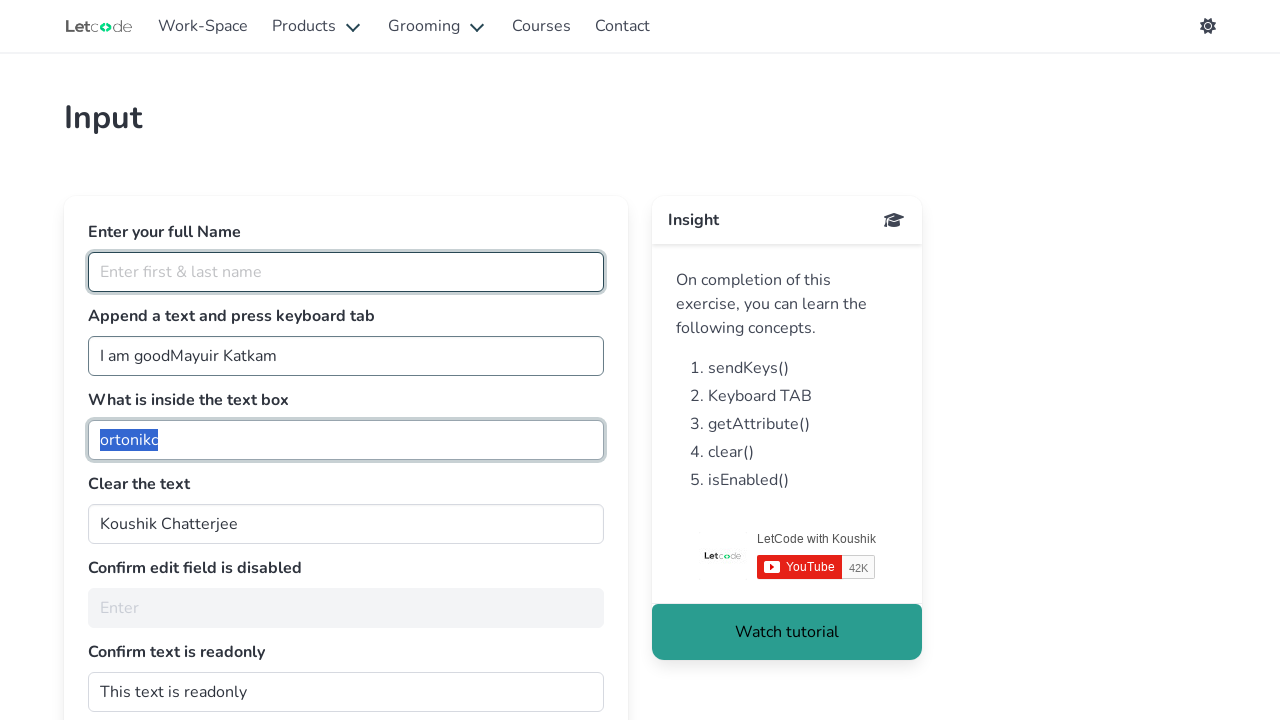

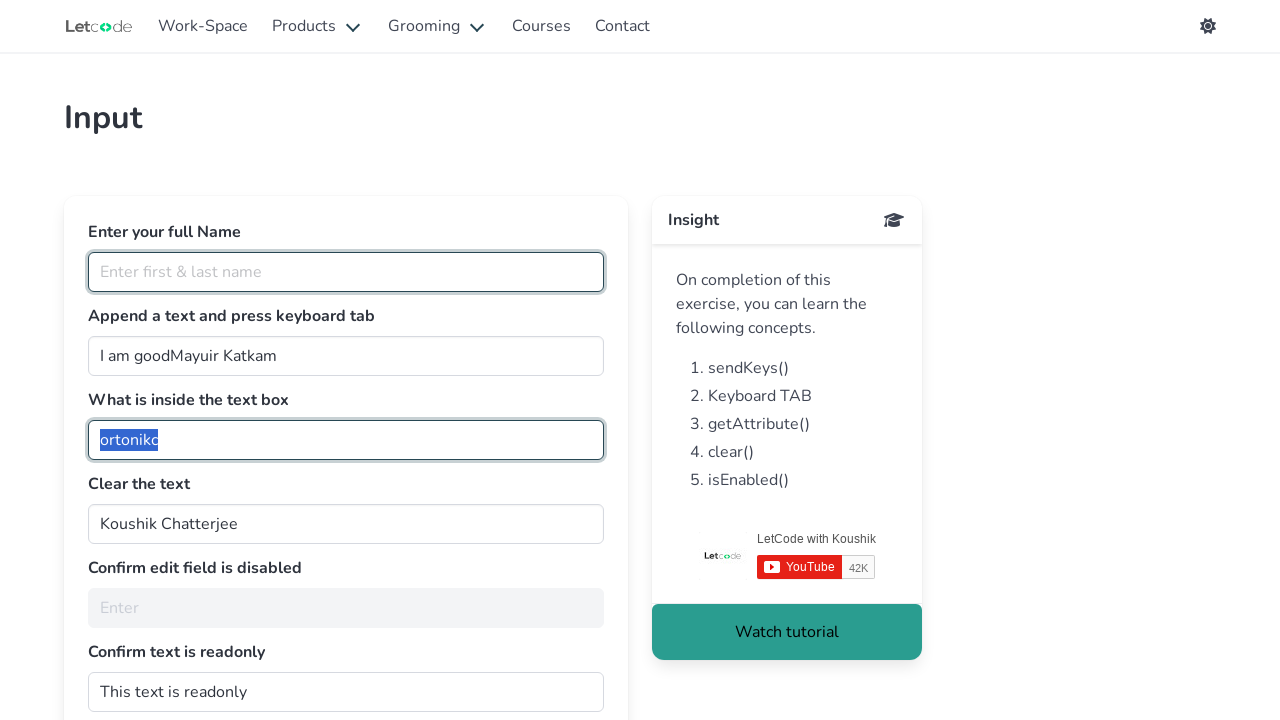